Opens the SpiceJet airline website and waits for the page to load

Starting URL: https://www.spicejet.com/

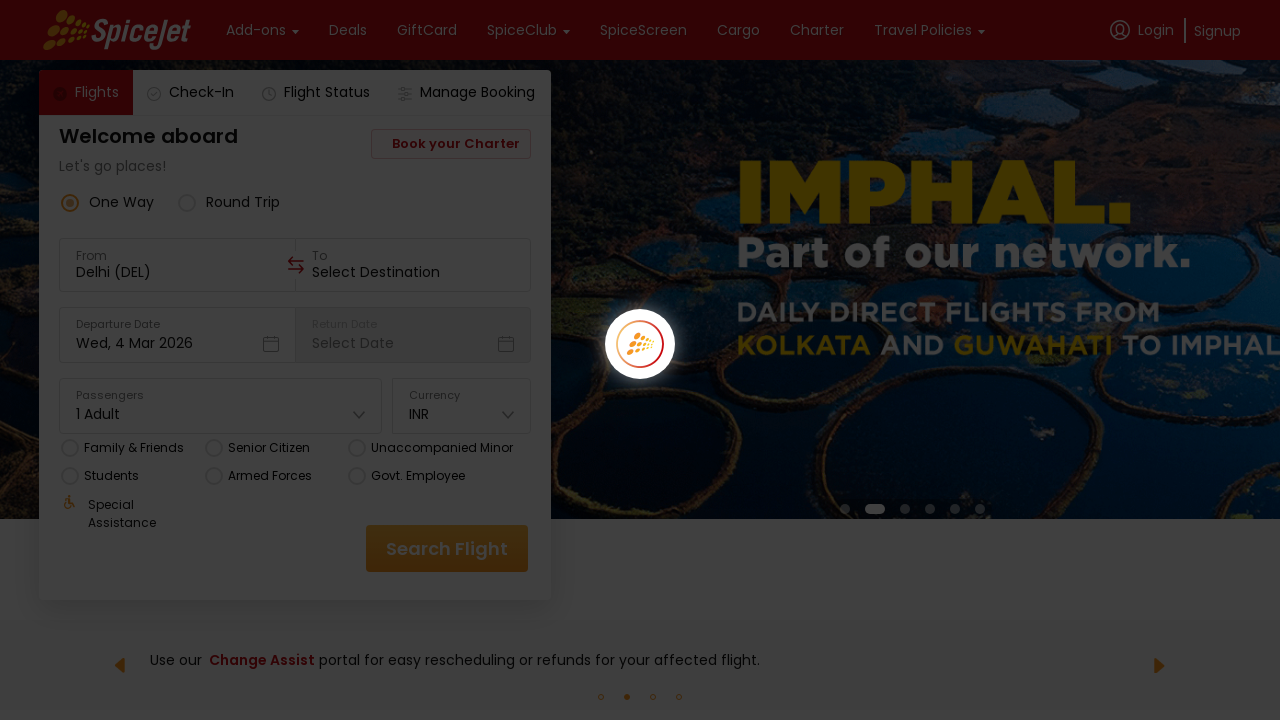

Waited for SpiceJet website to fully load (networkidle state reached)
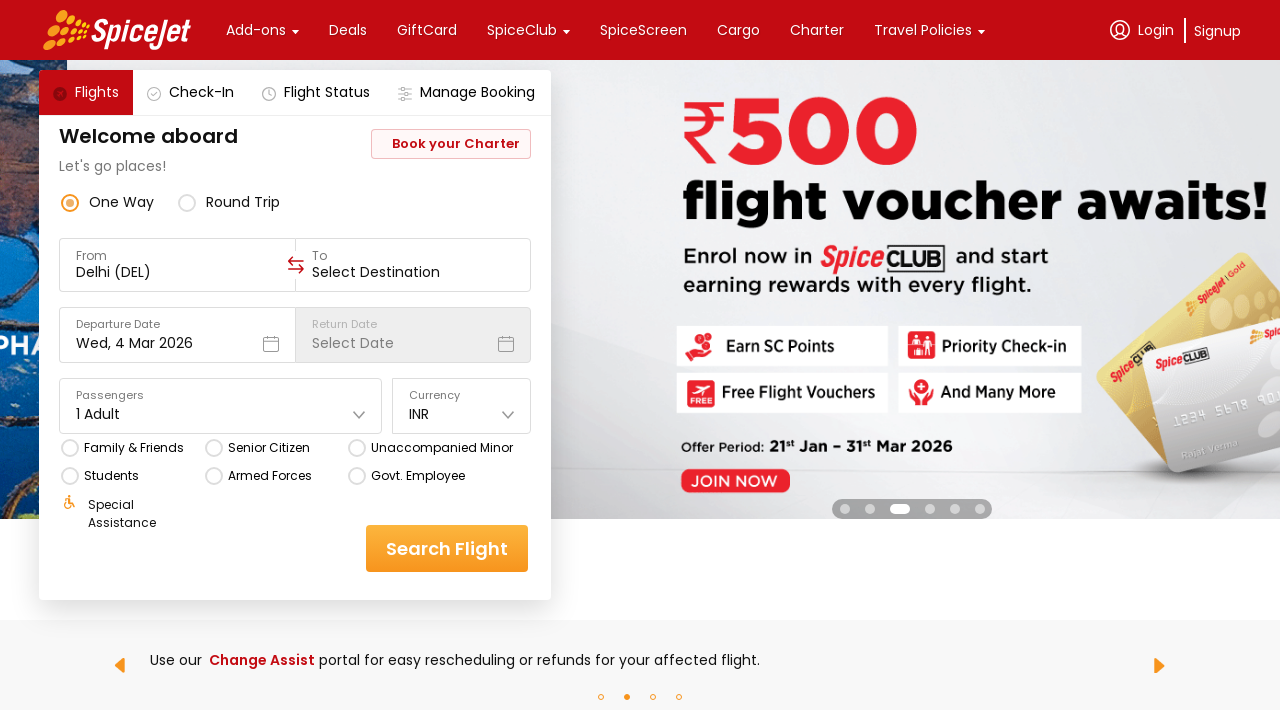

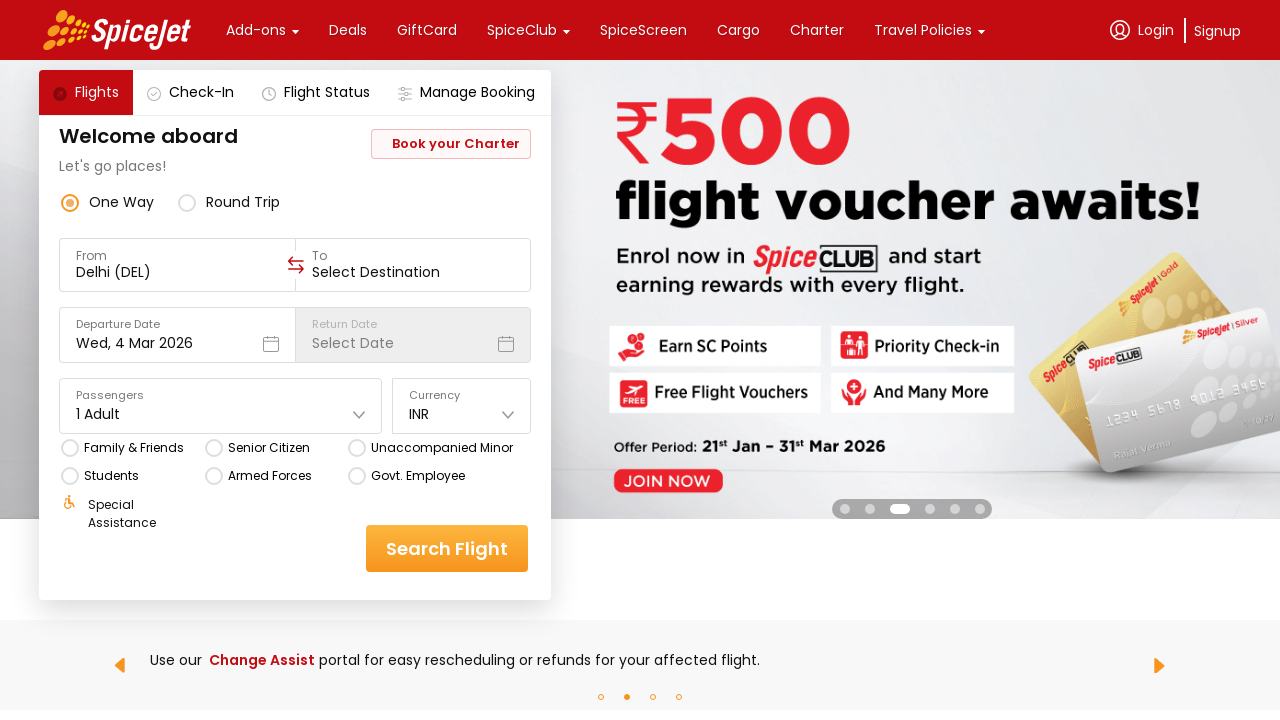